Selects an option in a dropdown menu using its visible text

Starting URL: https://the-internet.herokuapp.com/dropdown

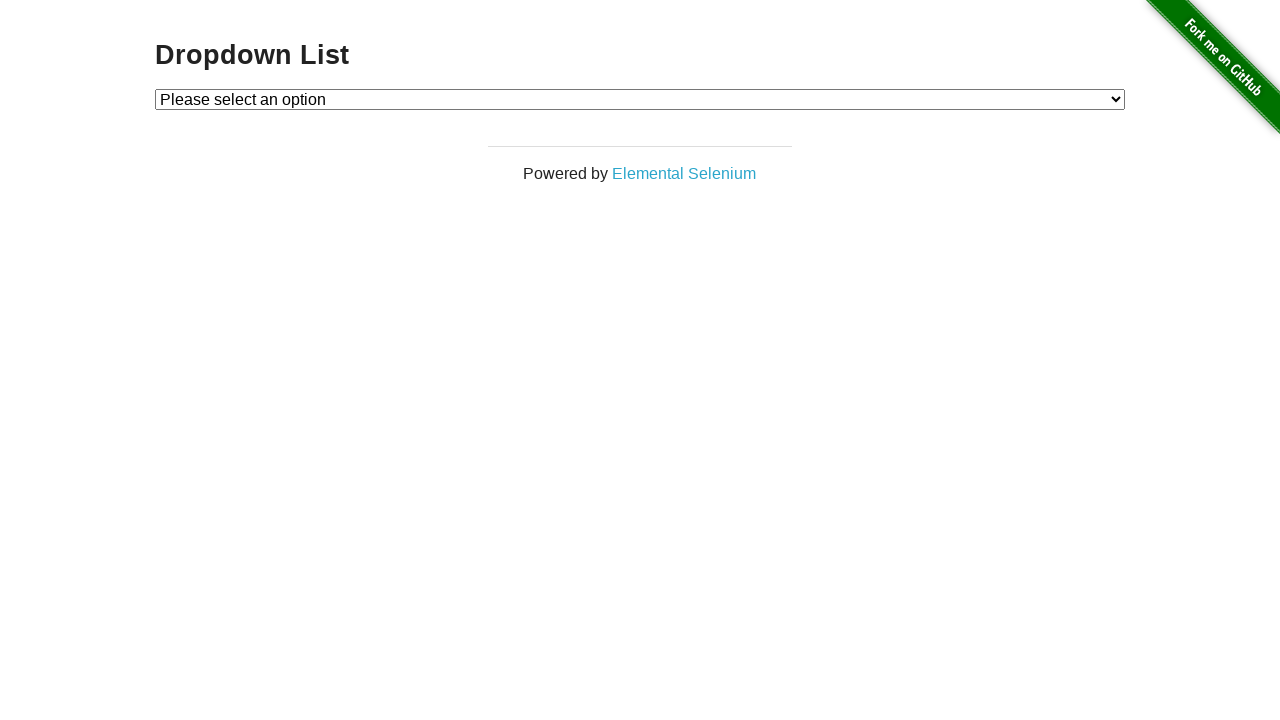

Navigated to dropdown page
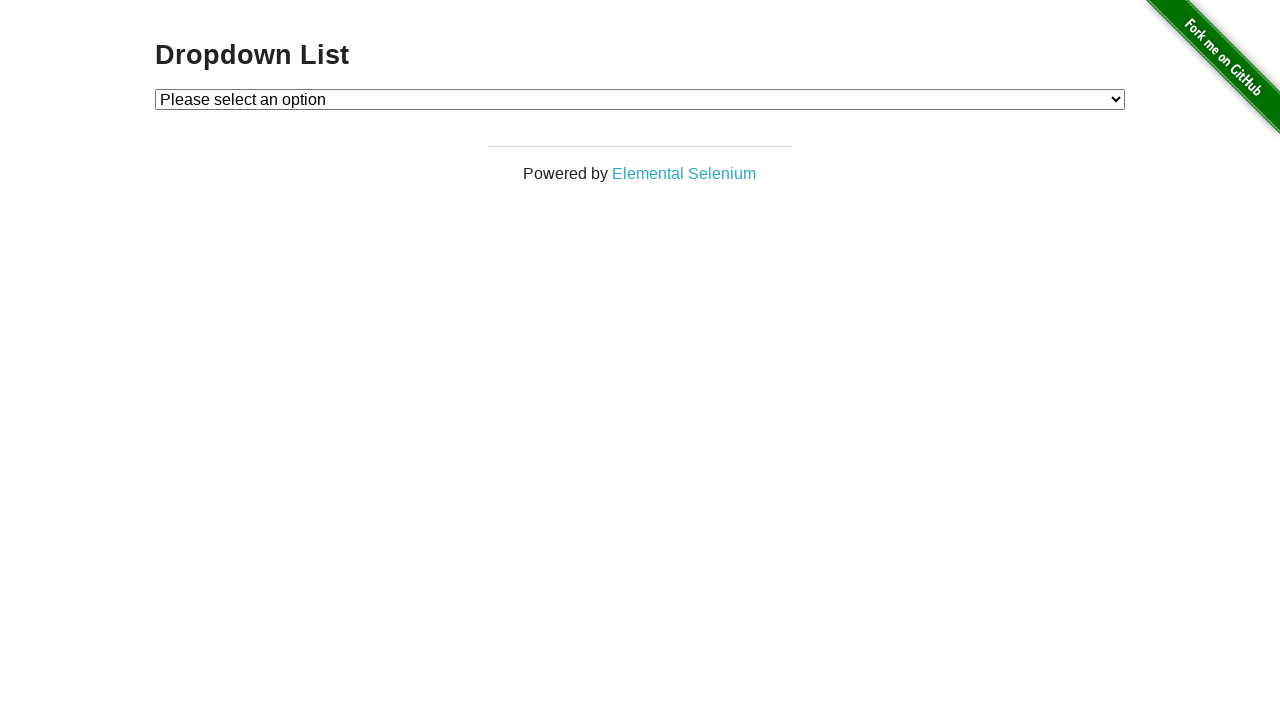

Located dropdown element
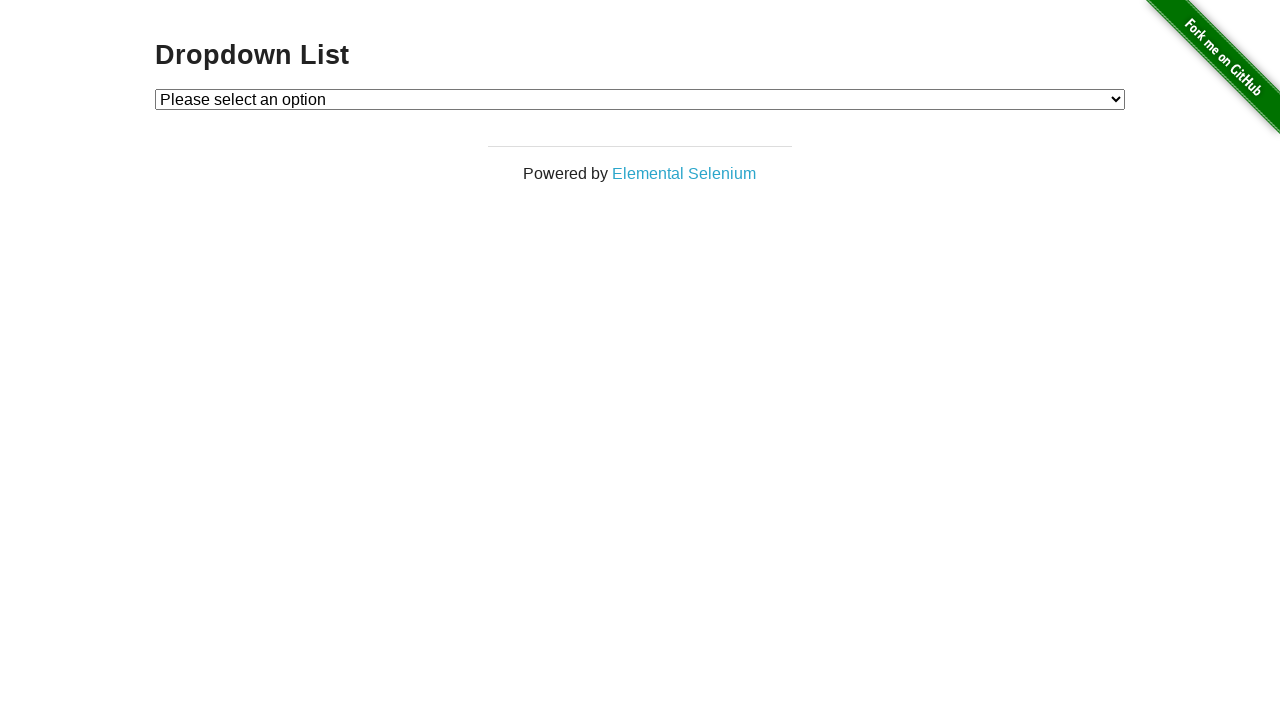

Selected 'Option 1' from dropdown by visible text on #dropdown
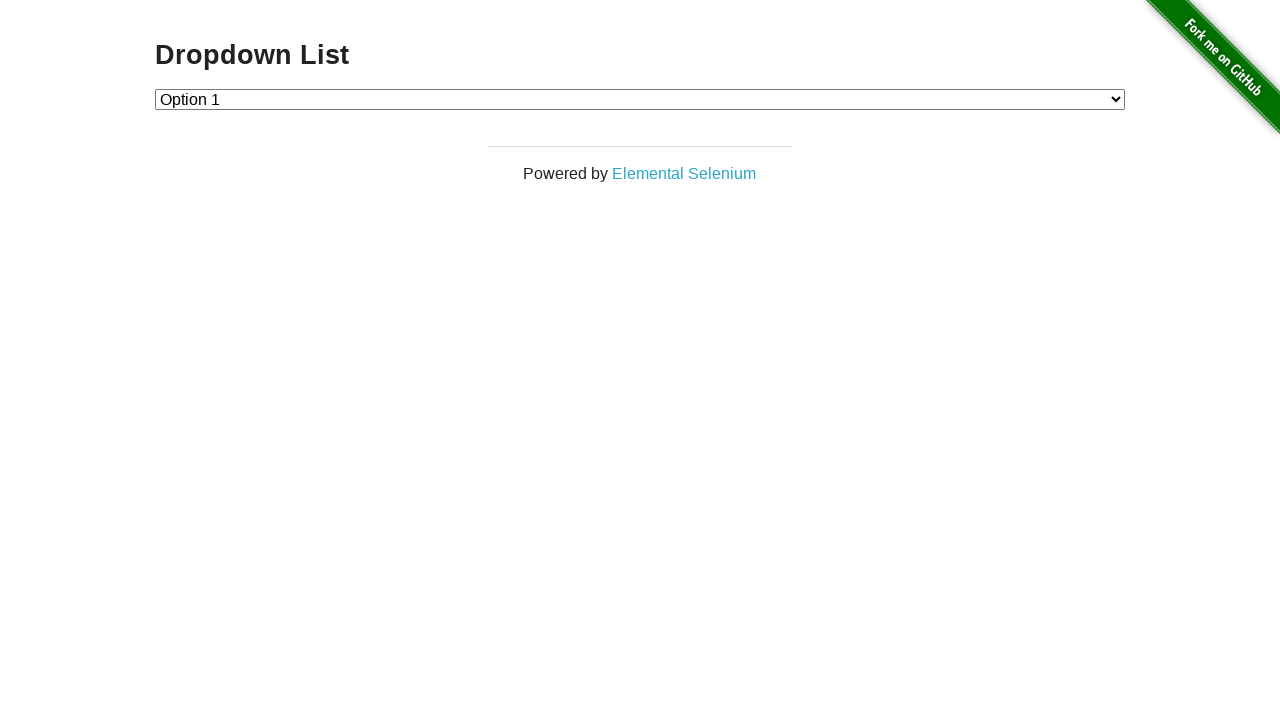

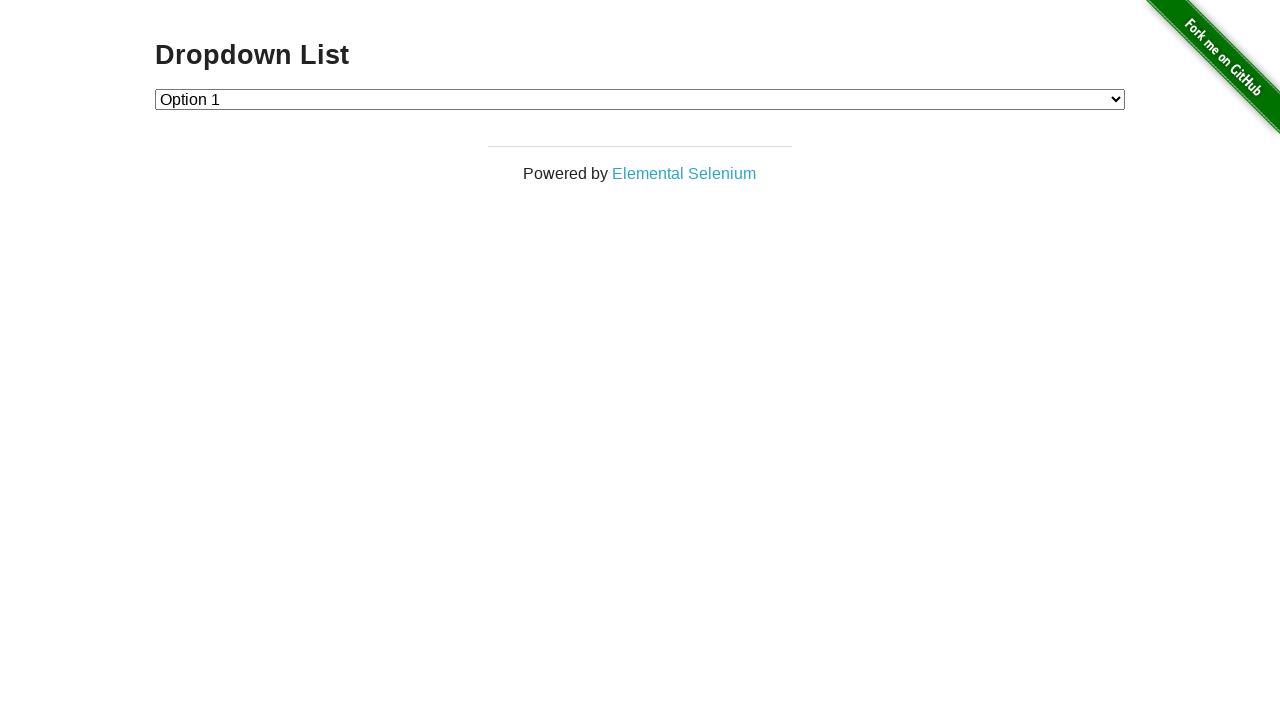